Tests basic iframe interaction by navigating to the IFrames page and filling a first name field inside an iframe

Starting URL: https://techglobal-training.com/frontend

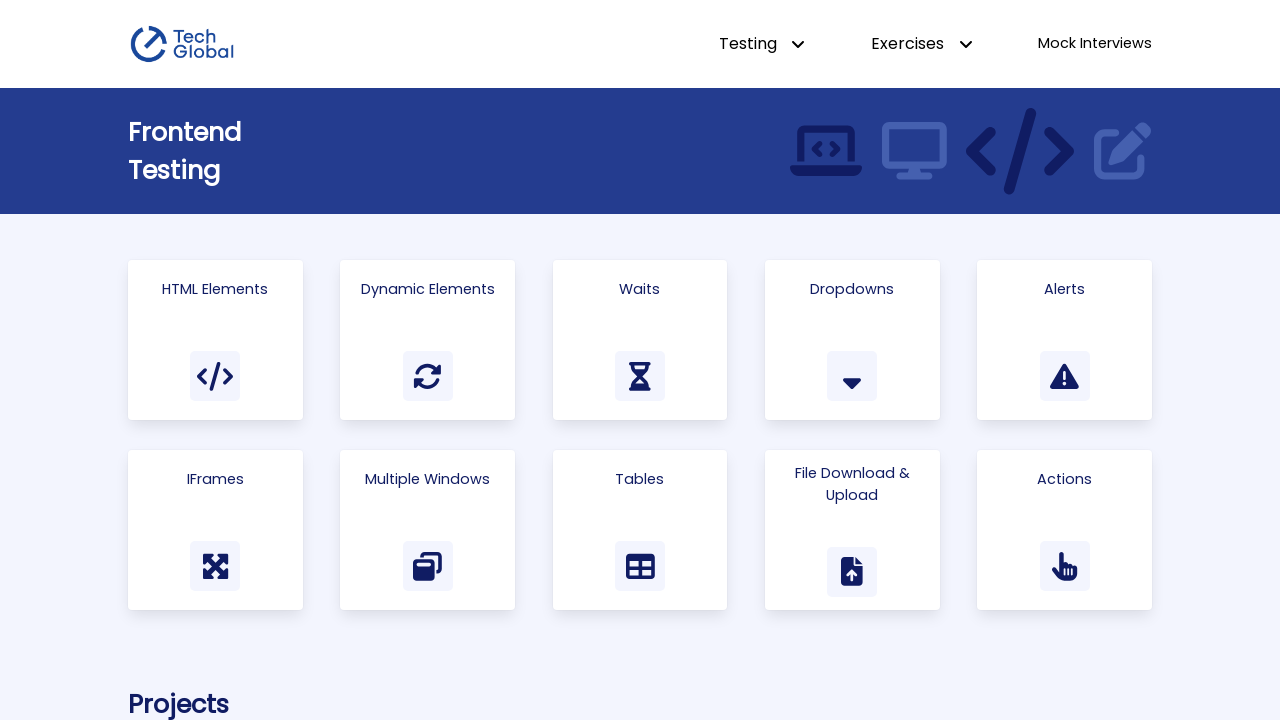

Clicked on IFrames card/link at (215, 479) on text=IFrames
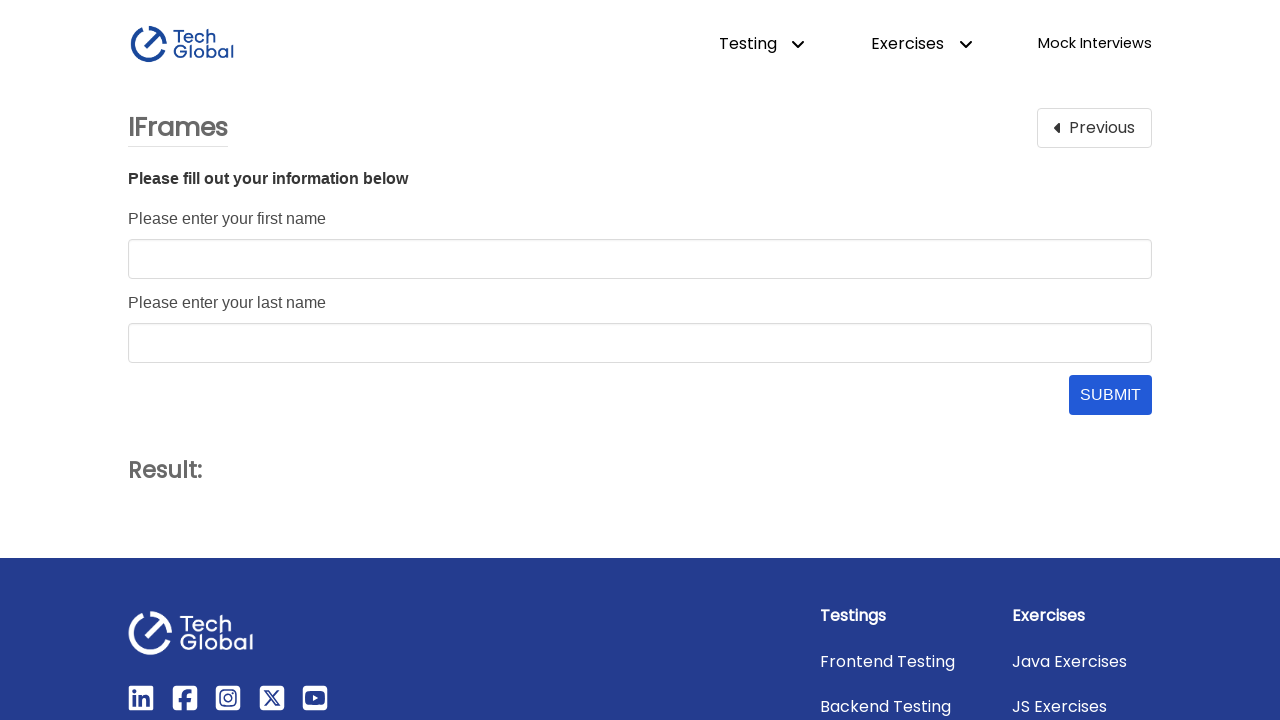

Located iframe with id 'form_frame'
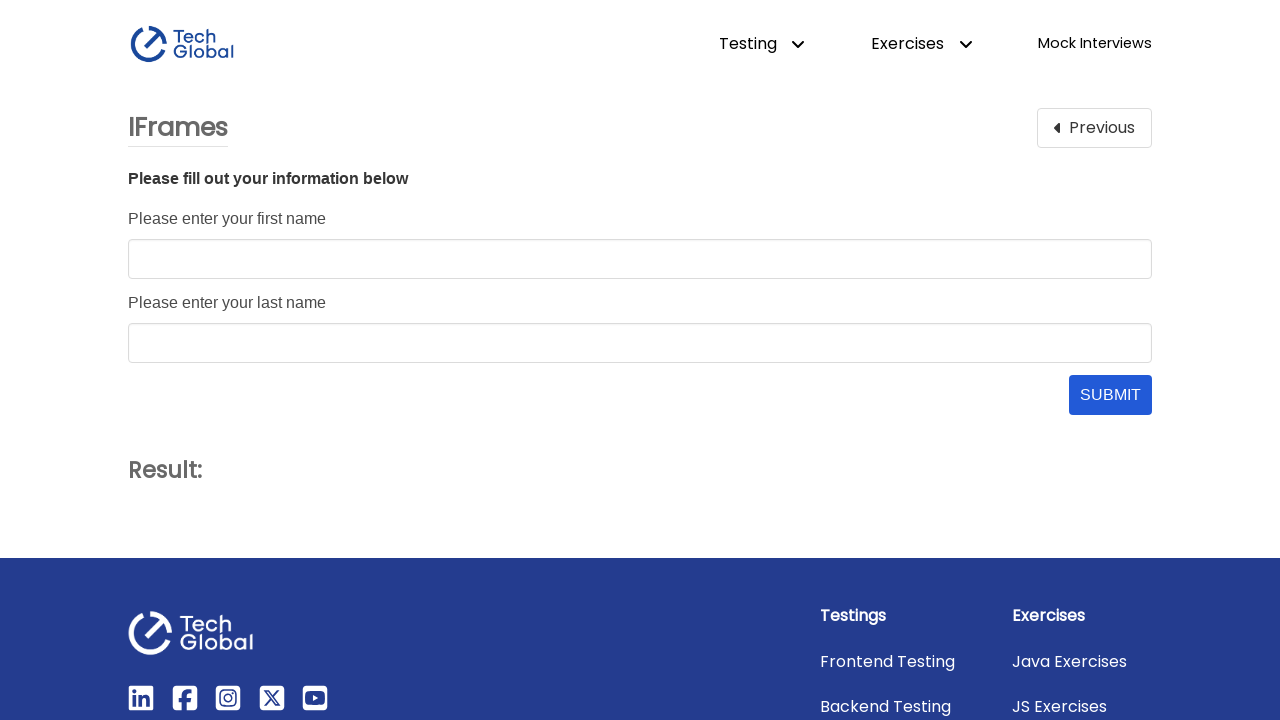

Filled first name field inside iframe with 'TechGlobal' on #form_frame >> internal:control=enter-frame >> #first_name
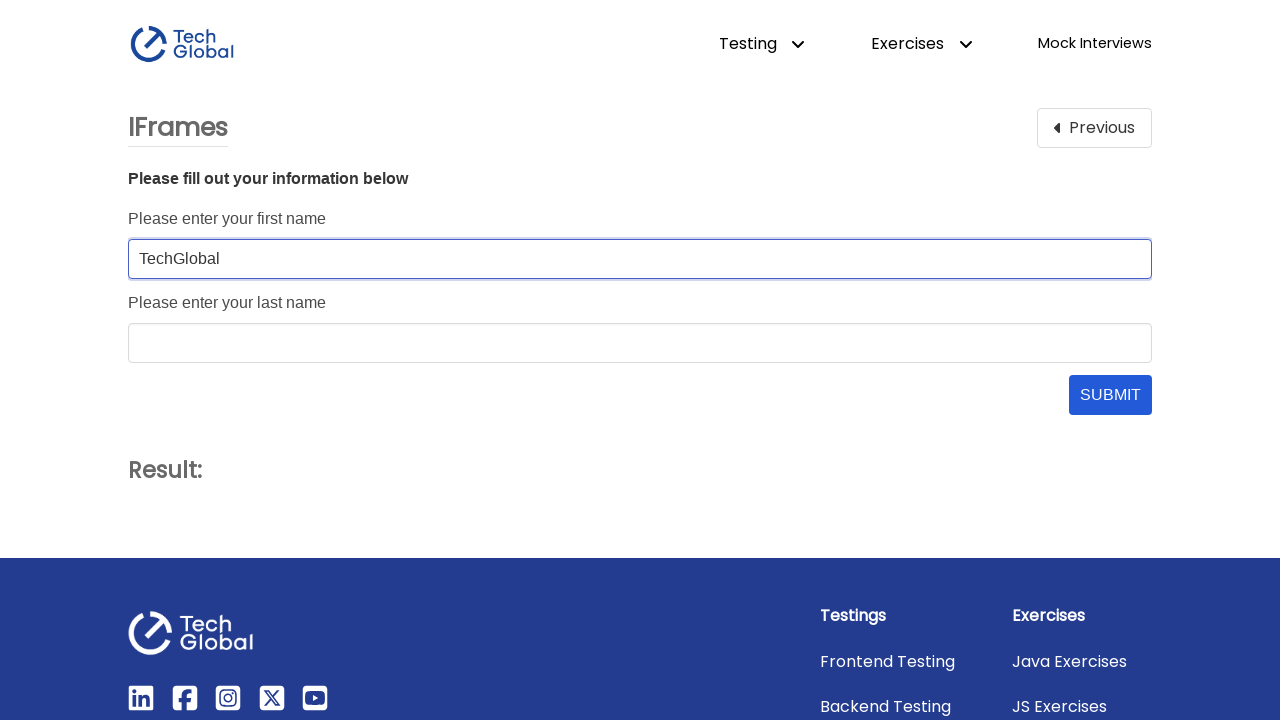

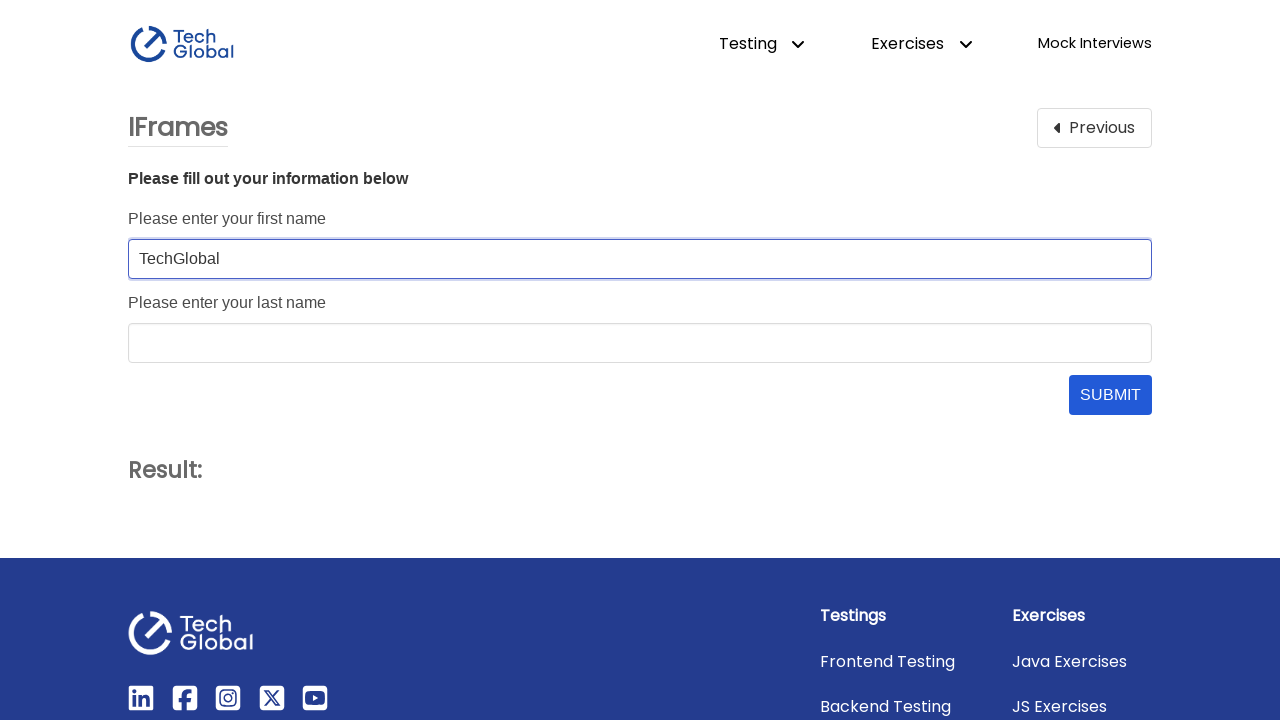